Tests opening a new browser tab by clicking the "Open Tab" button and then closing it

Starting URL: https://rahulshettyacademy.com/AutomationPractice/

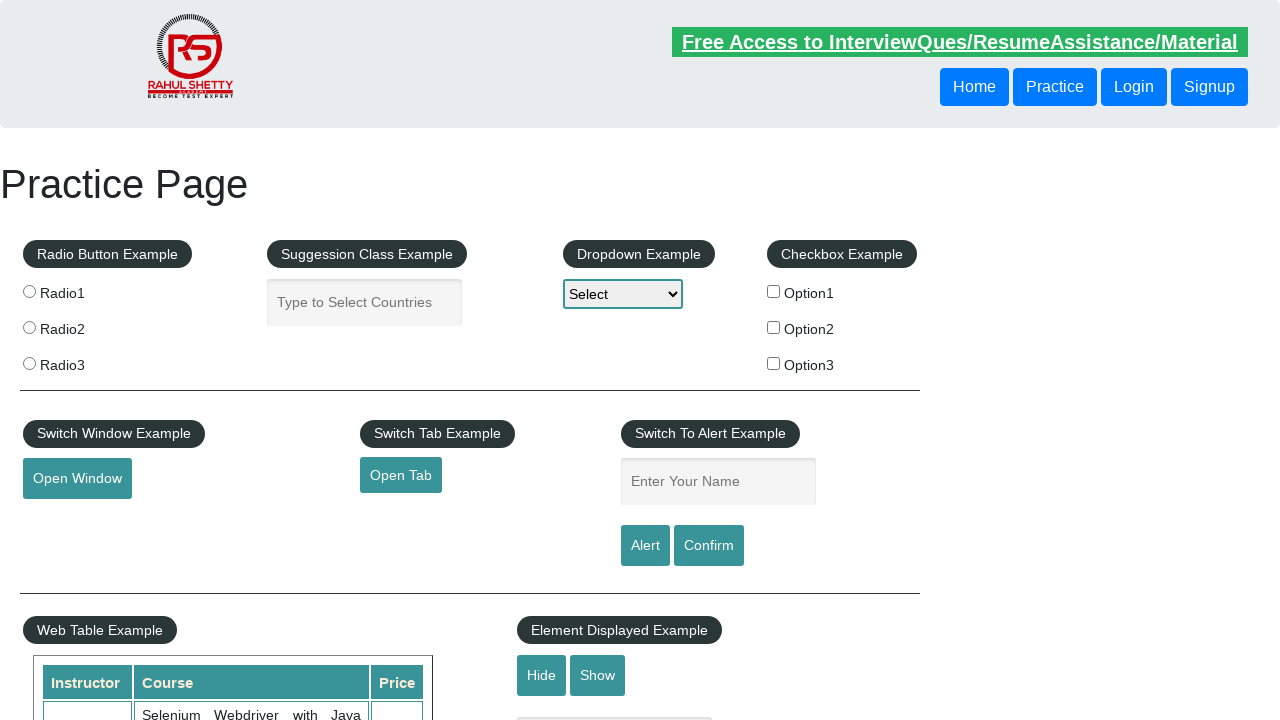

Clicked the 'Open Tab' button to open a new tab at (401, 475) on #opentab
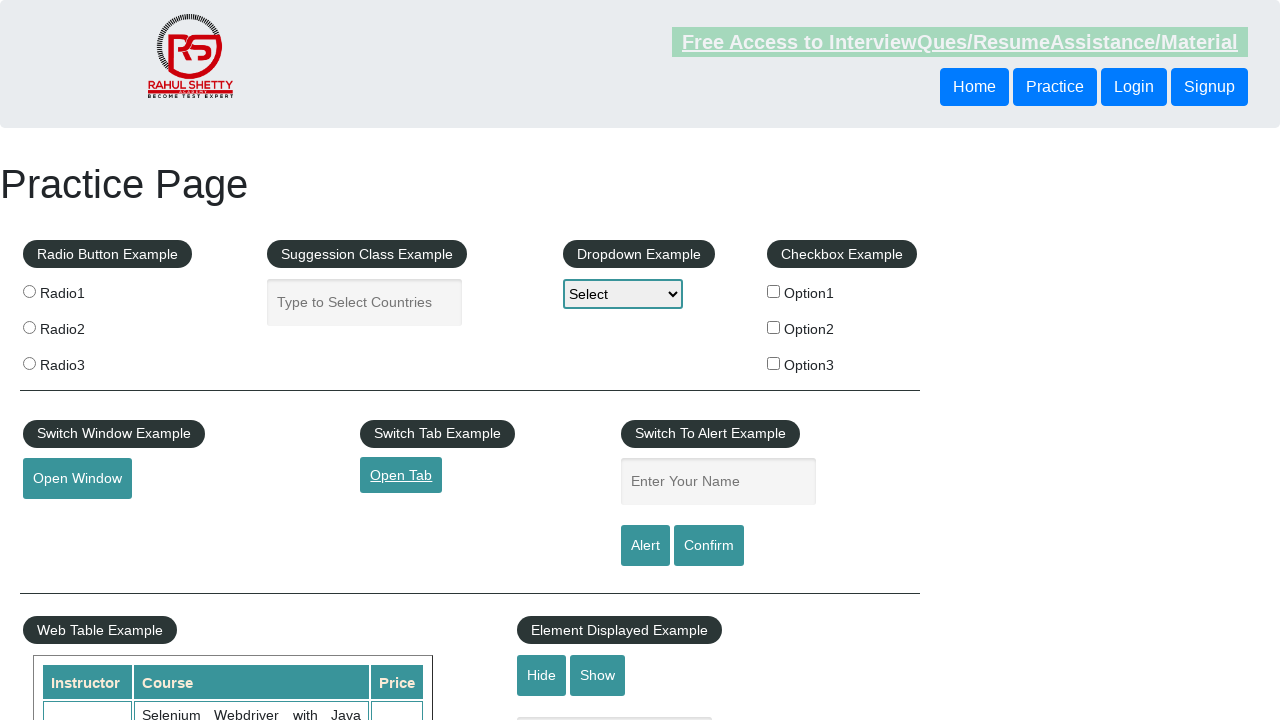

New tab opened and captured
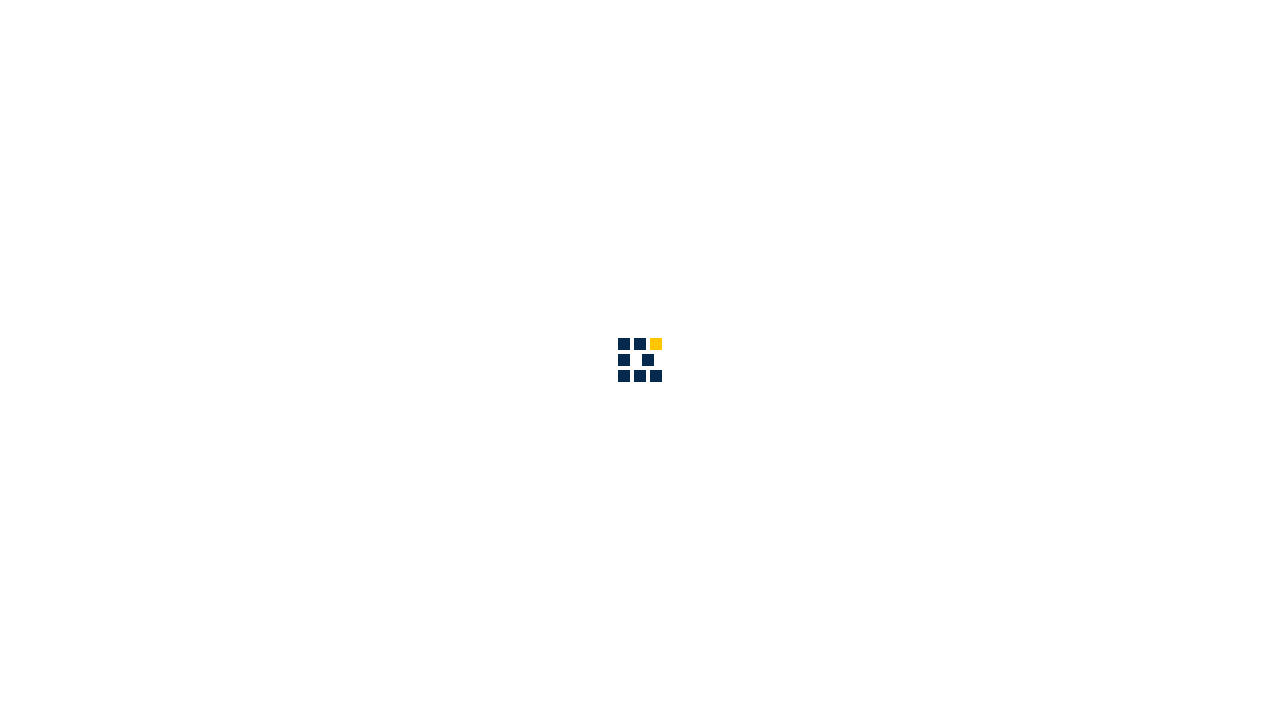

Waited for new tab to fully load
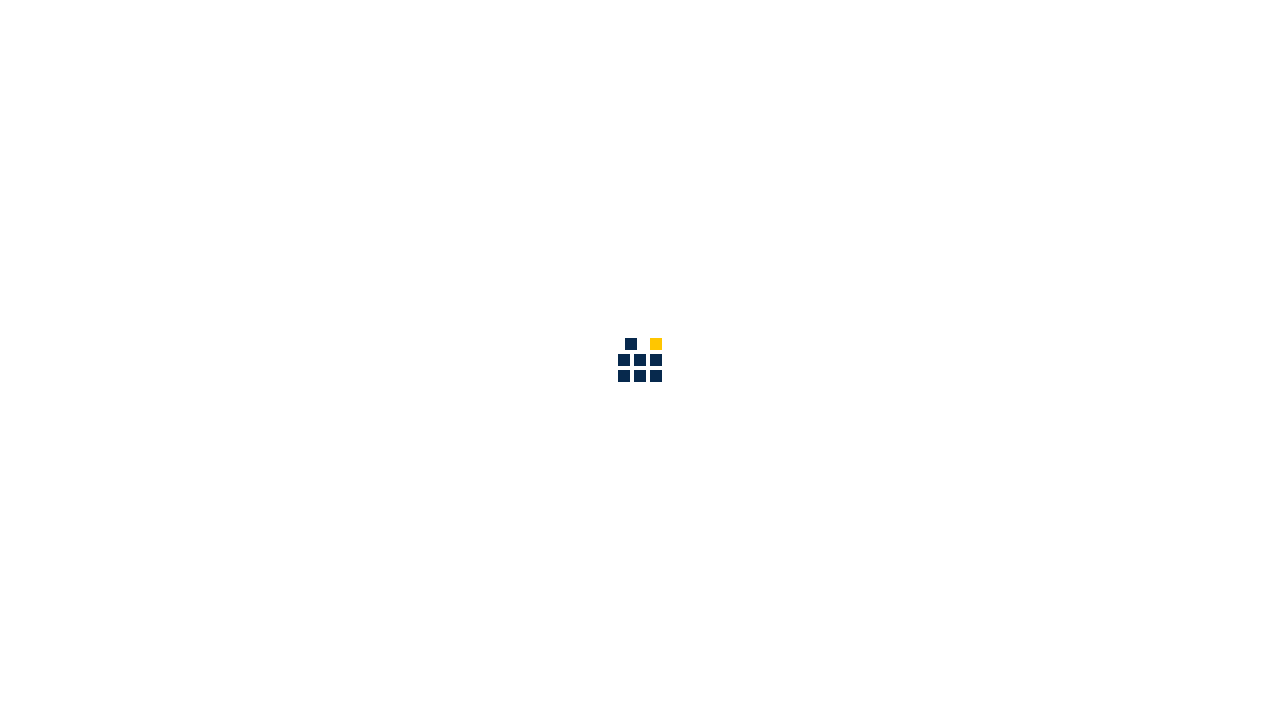

Closed the new tab
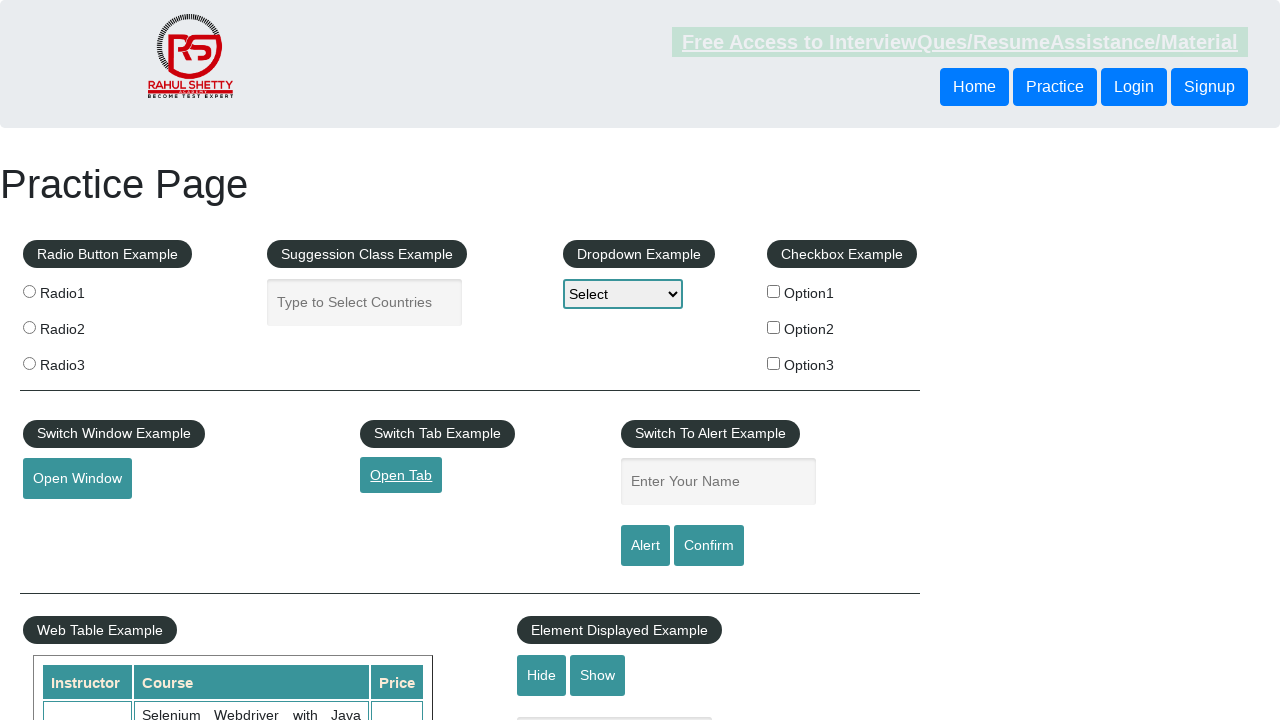

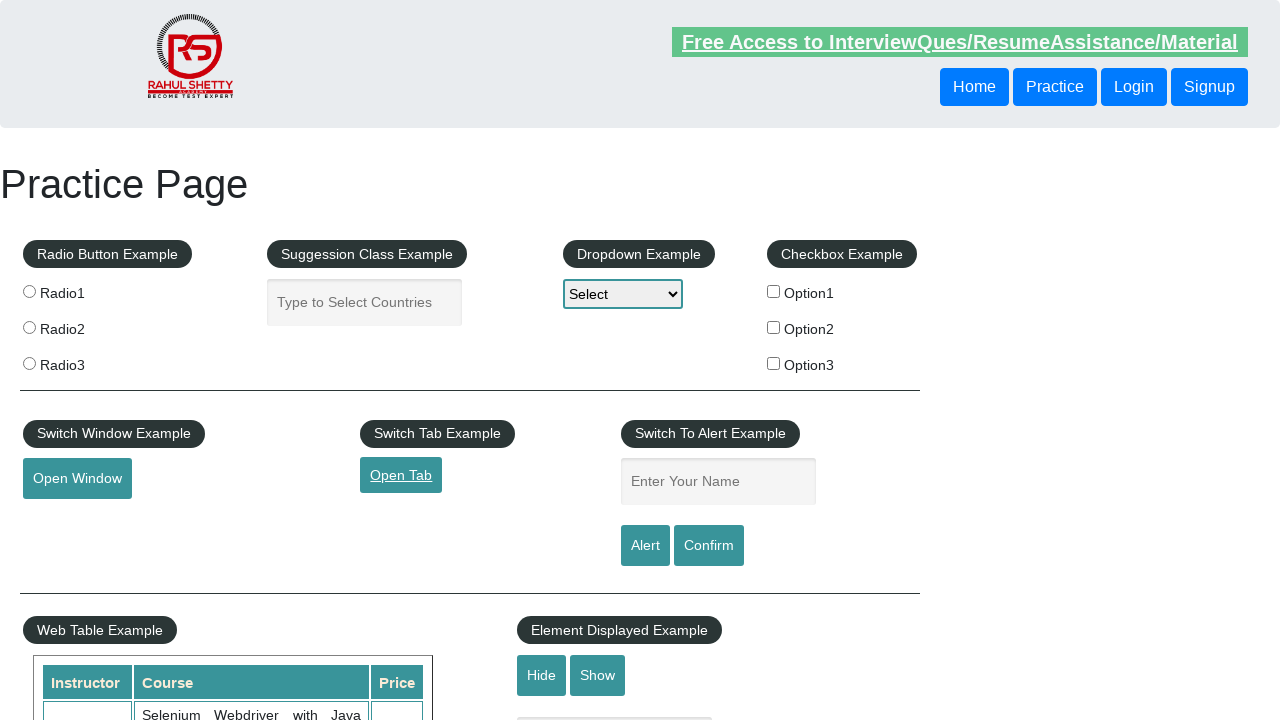